Tests dropdown selection functionality by selecting options by index and by value

Starting URL: https://the-internet.herokuapp.com/dropdown

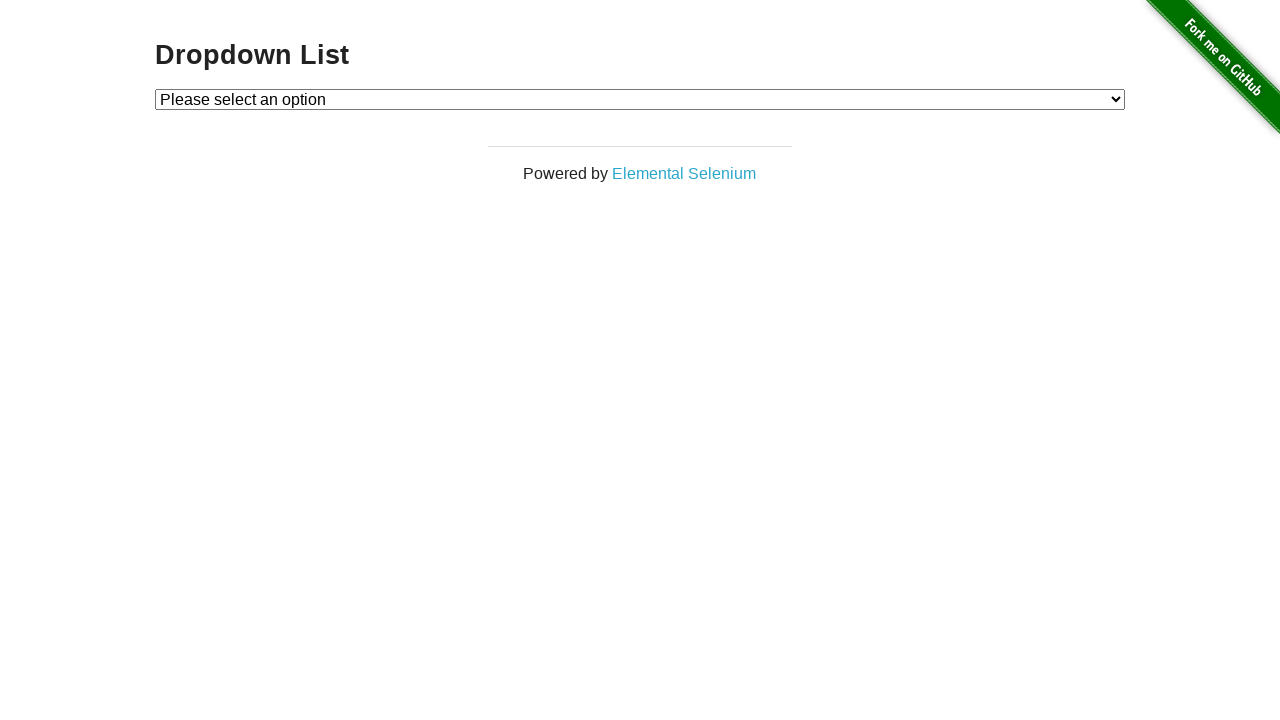

Located dropdown element with id 'dropdown'
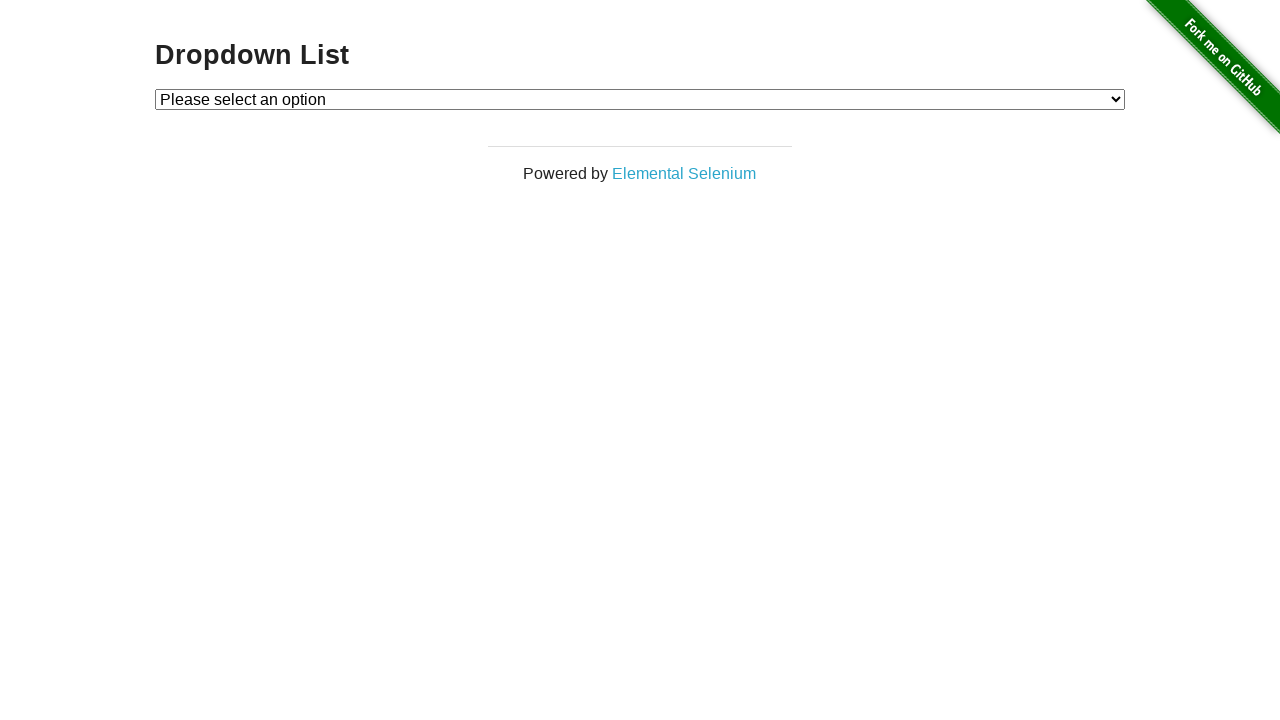

Selected dropdown option at index 1 on #dropdown
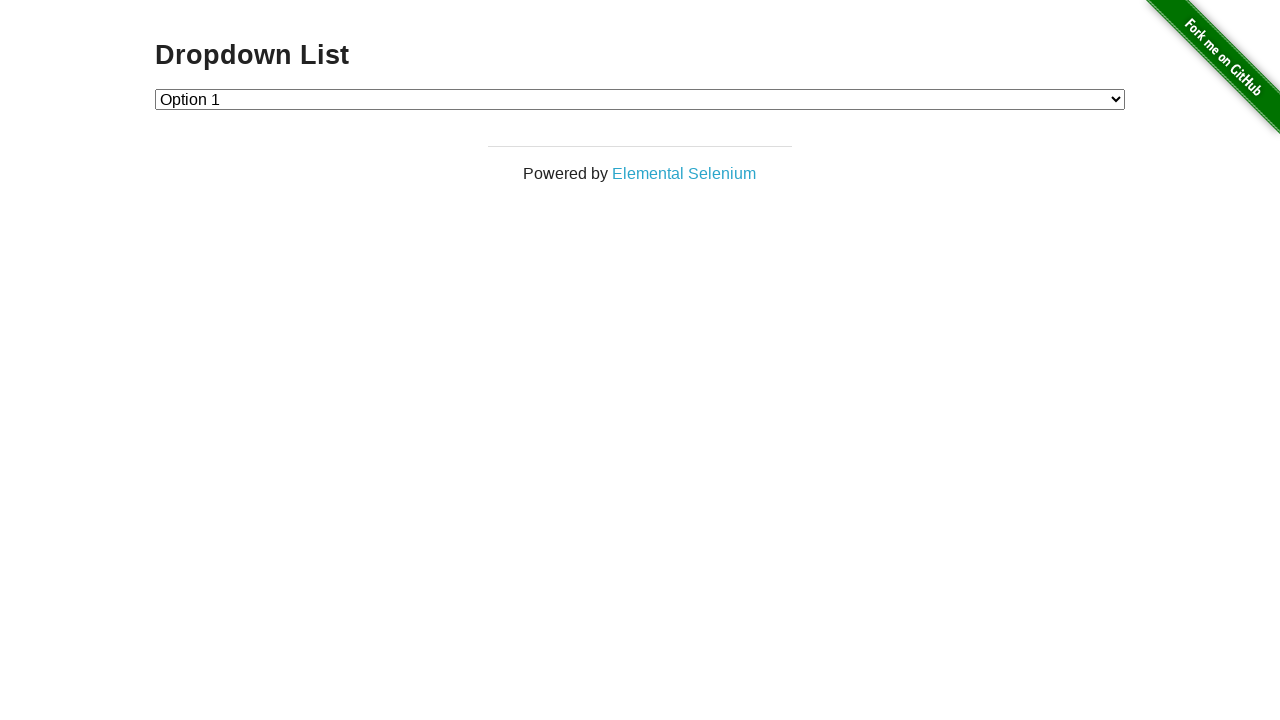

Waited 1000ms for UI to update
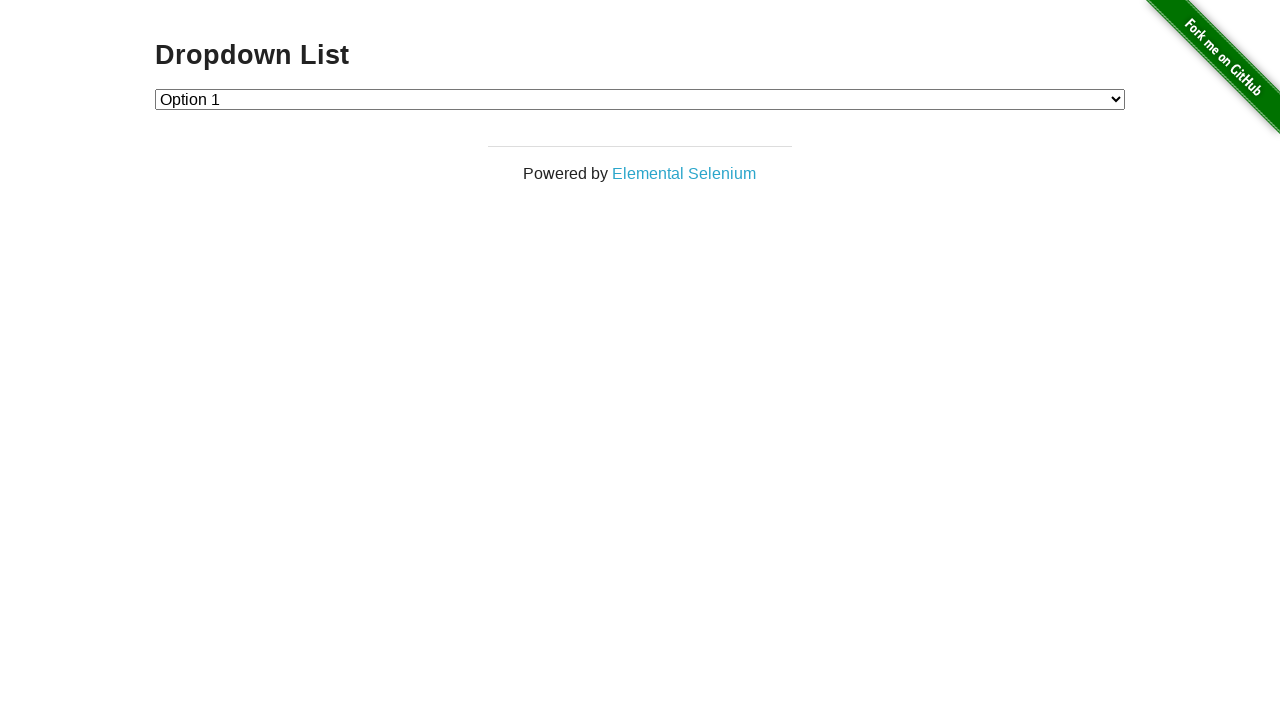

Selected dropdown option with value '2' on #dropdown
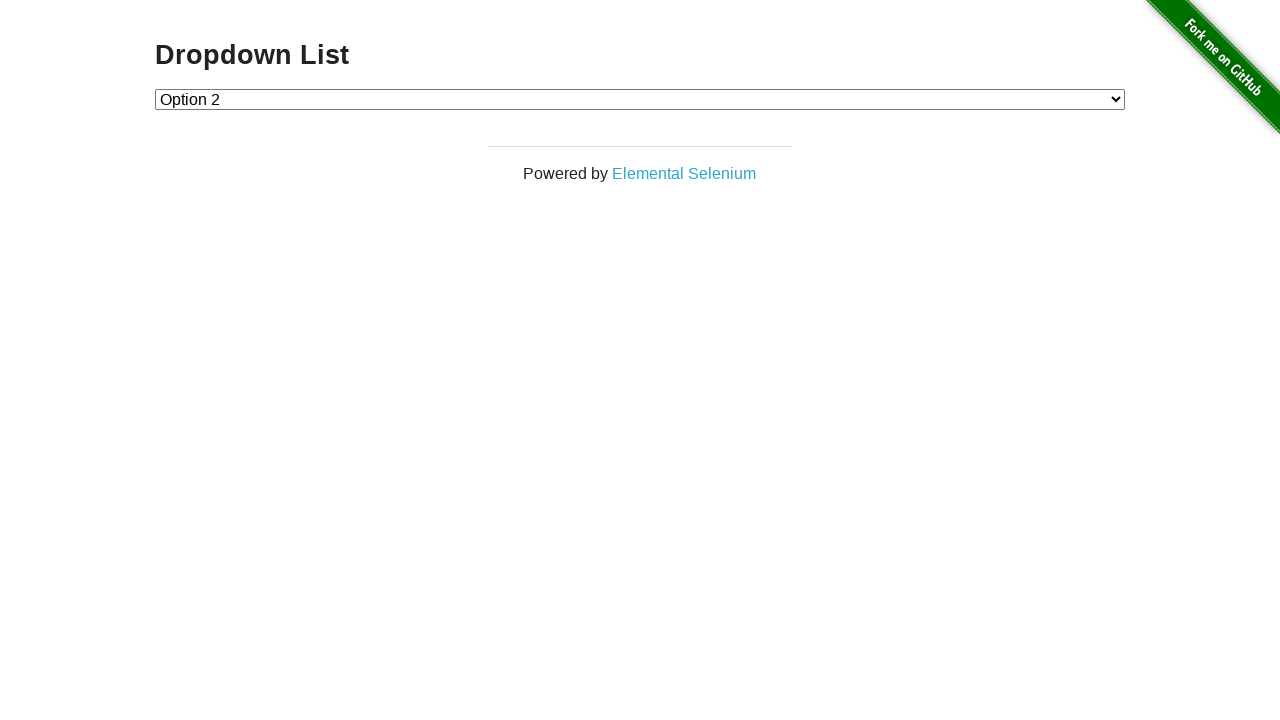

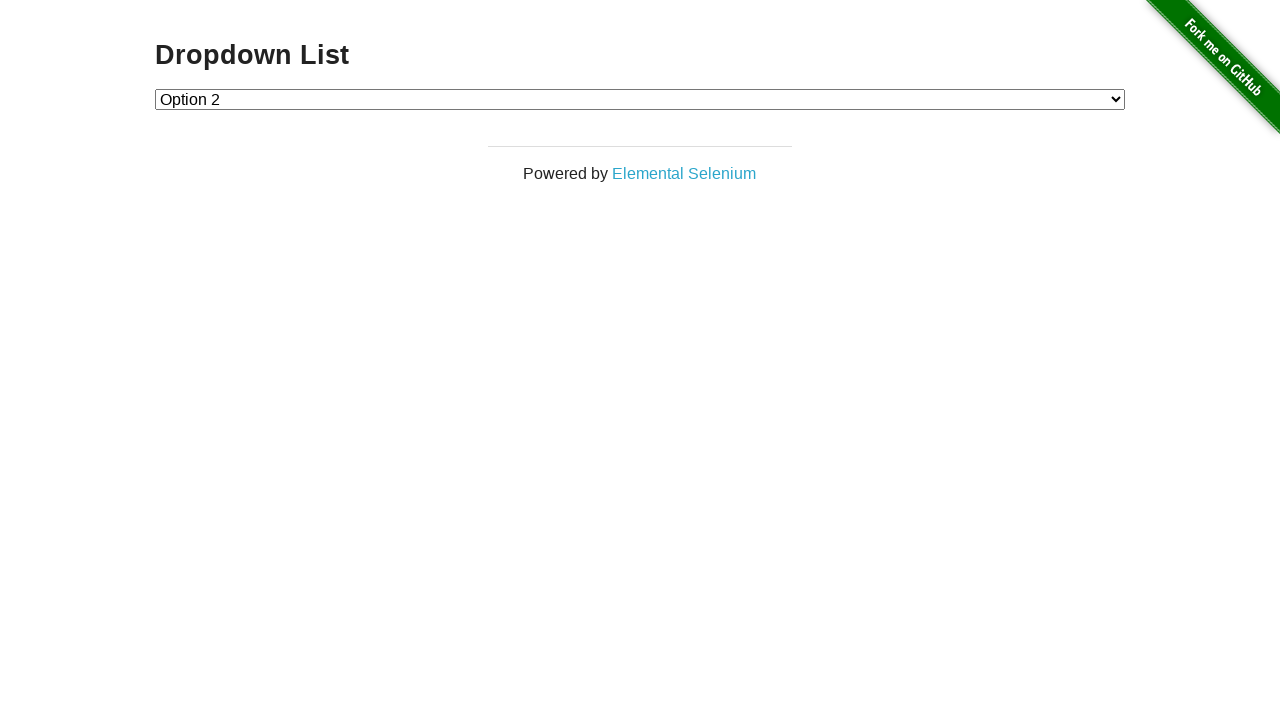